Navigates from the Elements main page to the Dynamic Properties page using the side menu

Starting URL: https://demoqa.com/elements

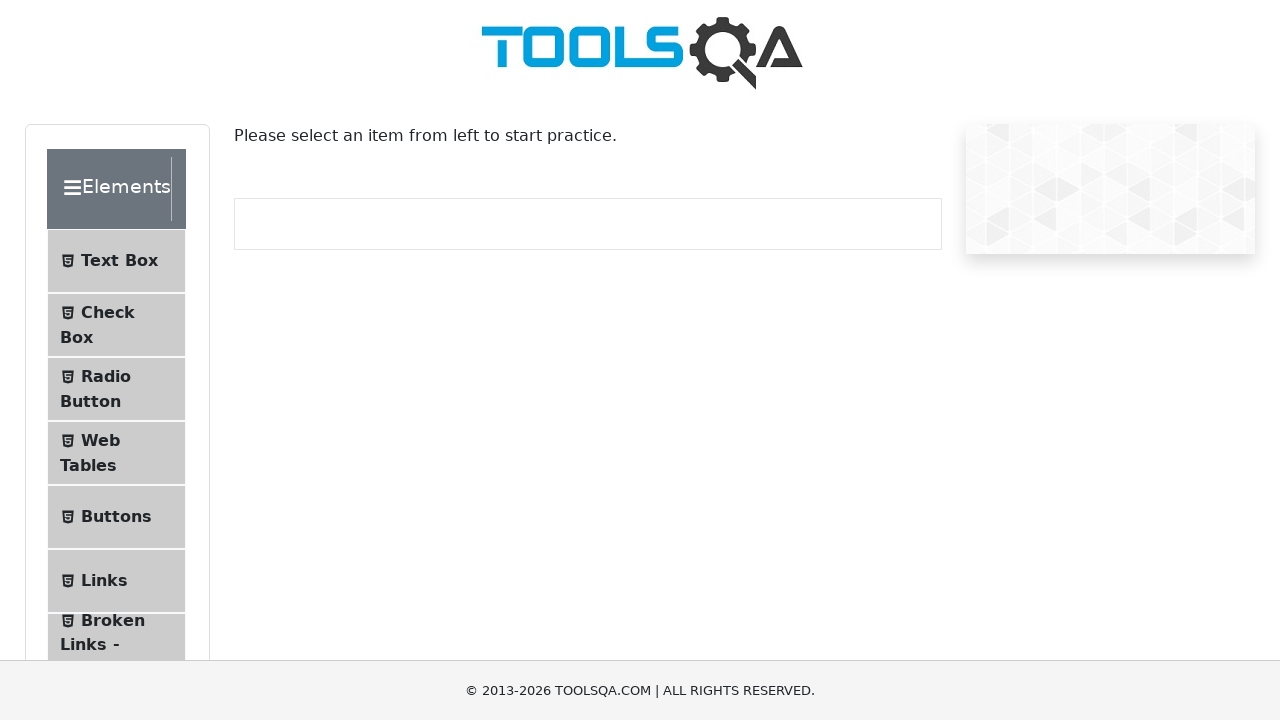

Clicked on Dynamic Properties in the side menu at (119, 348) on text=Dynamic Properties
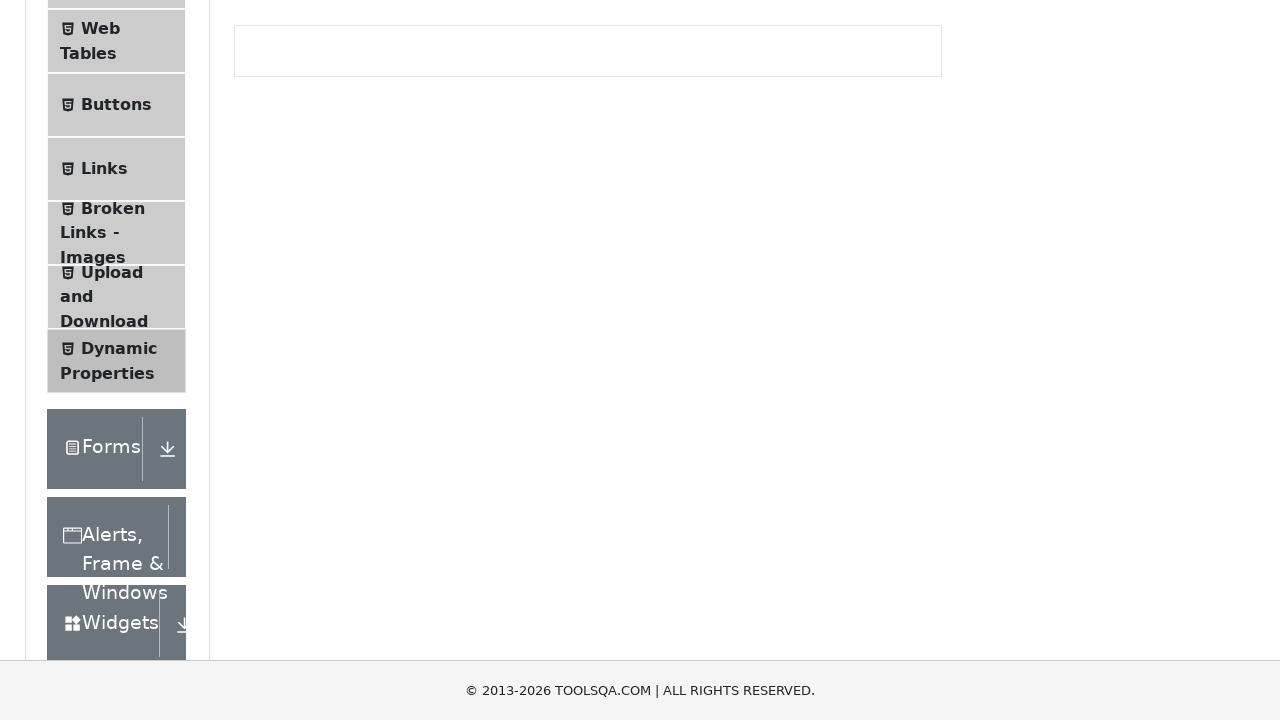

Verified navigation to Dynamic Properties page
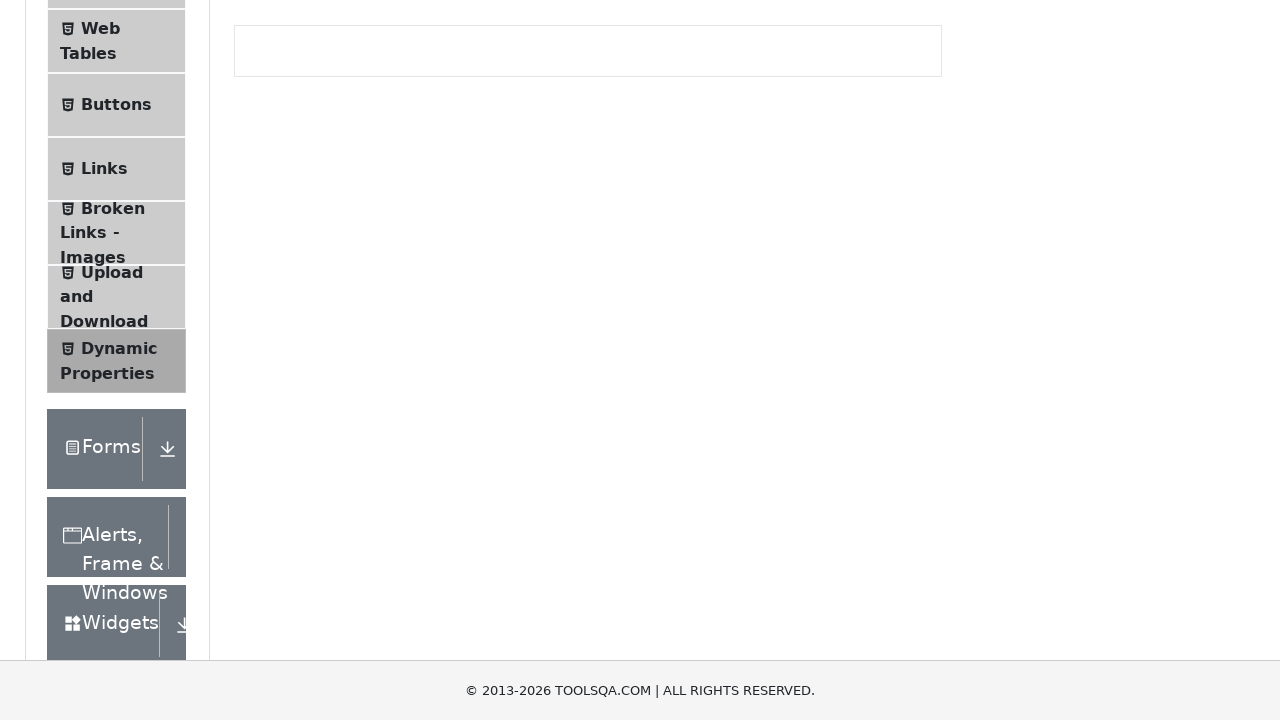

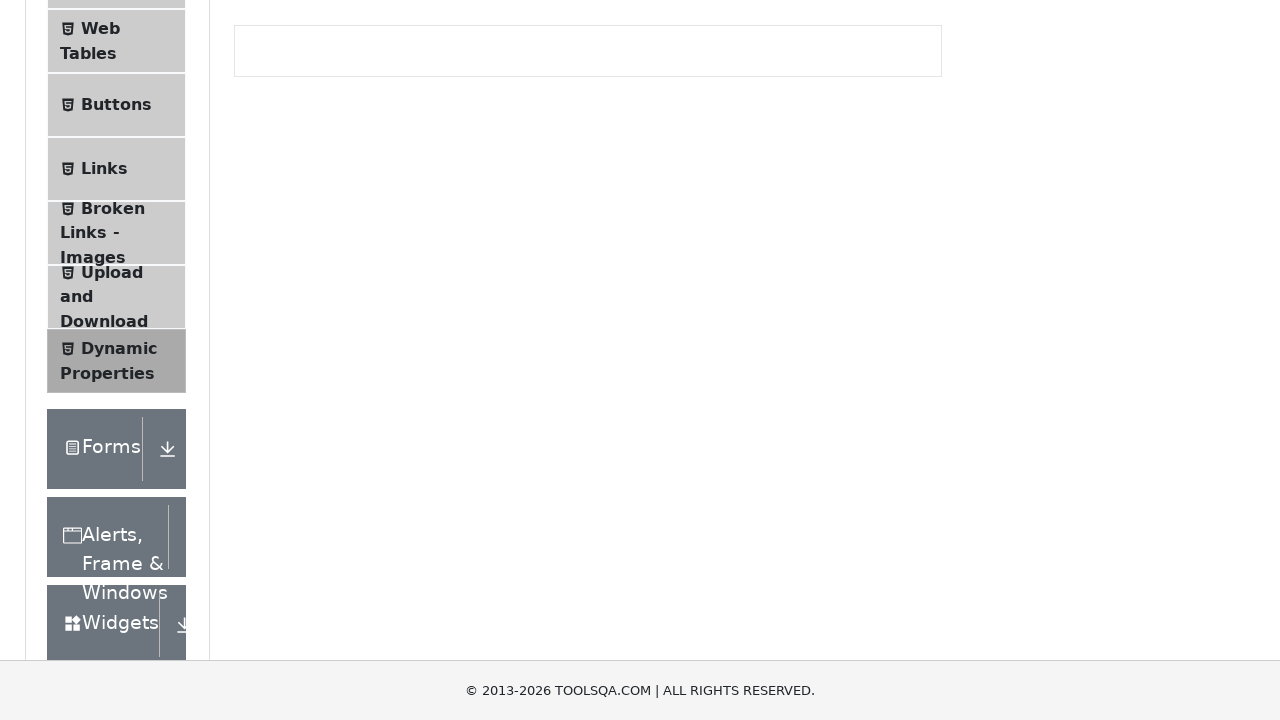